Tests new tab handling by clicking a link that opens a new tab, extracting text from the new page, and using that text back on the original page.

Starting URL: https://rahulshettyacademy.com/loginpagePractise/

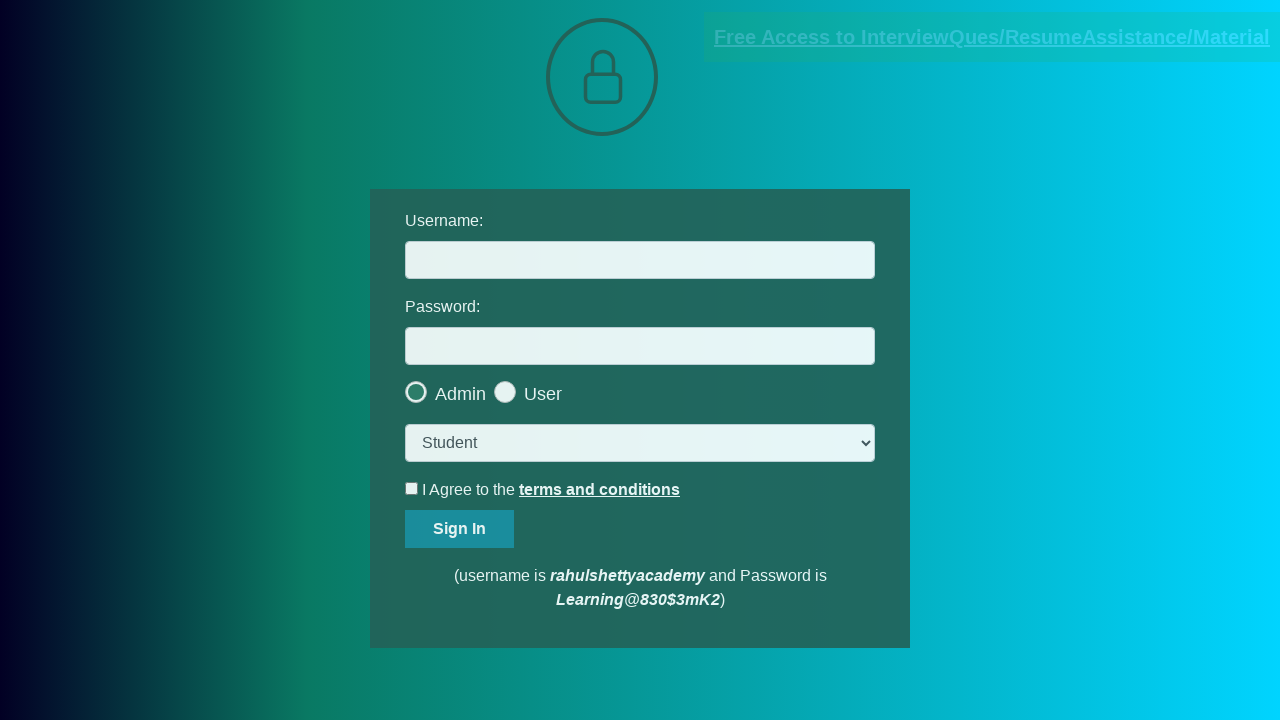

Located documents link element
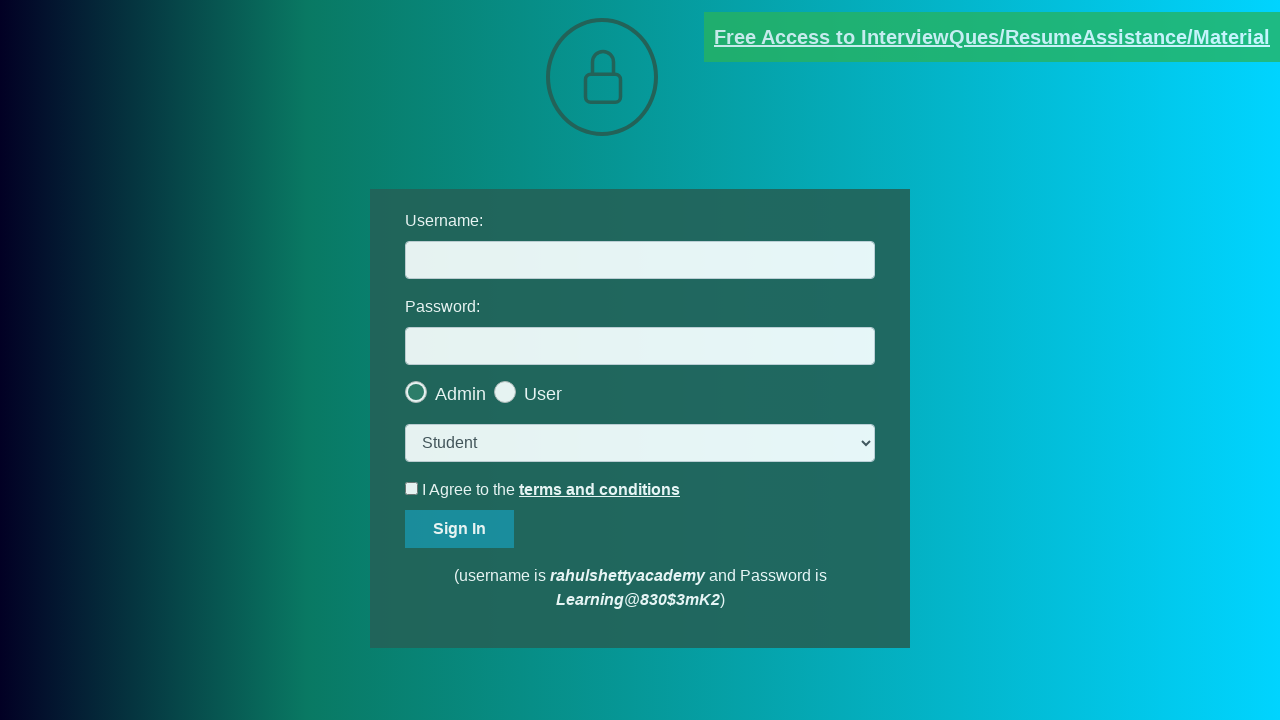

Clicked documents link and new tab opened at (992, 37) on [href*='documents-request']
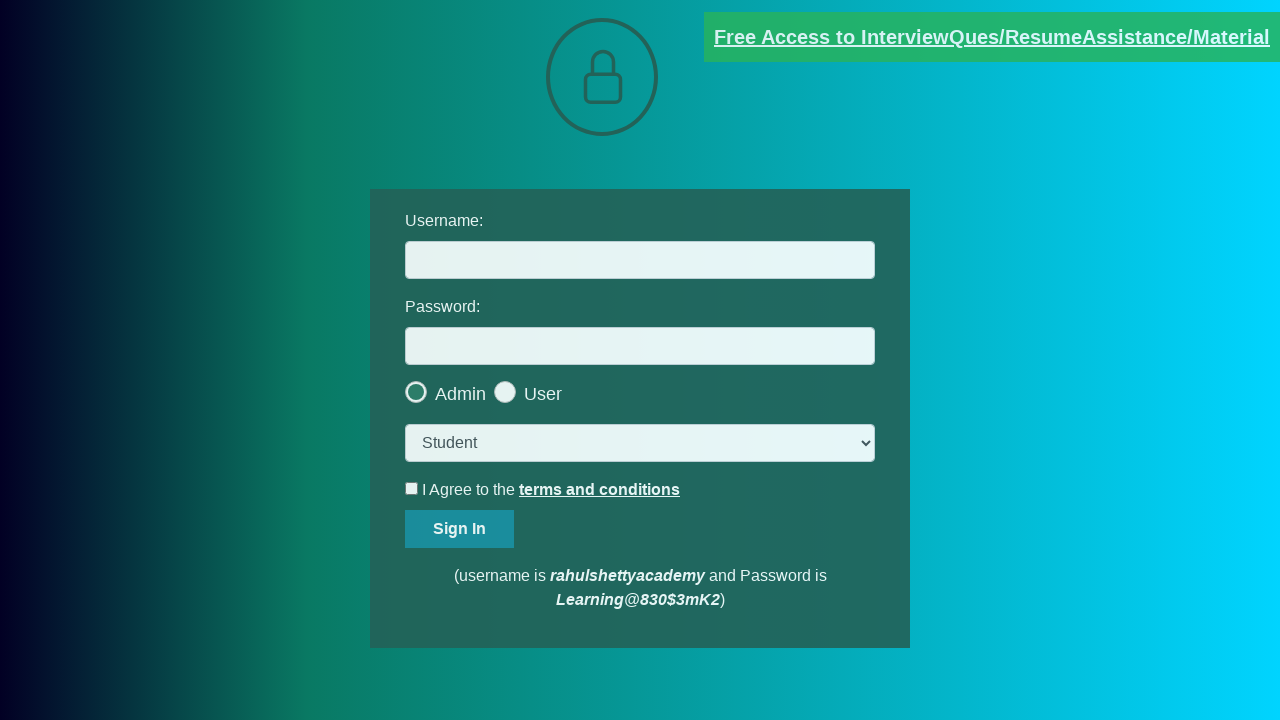

Captured new page object from context
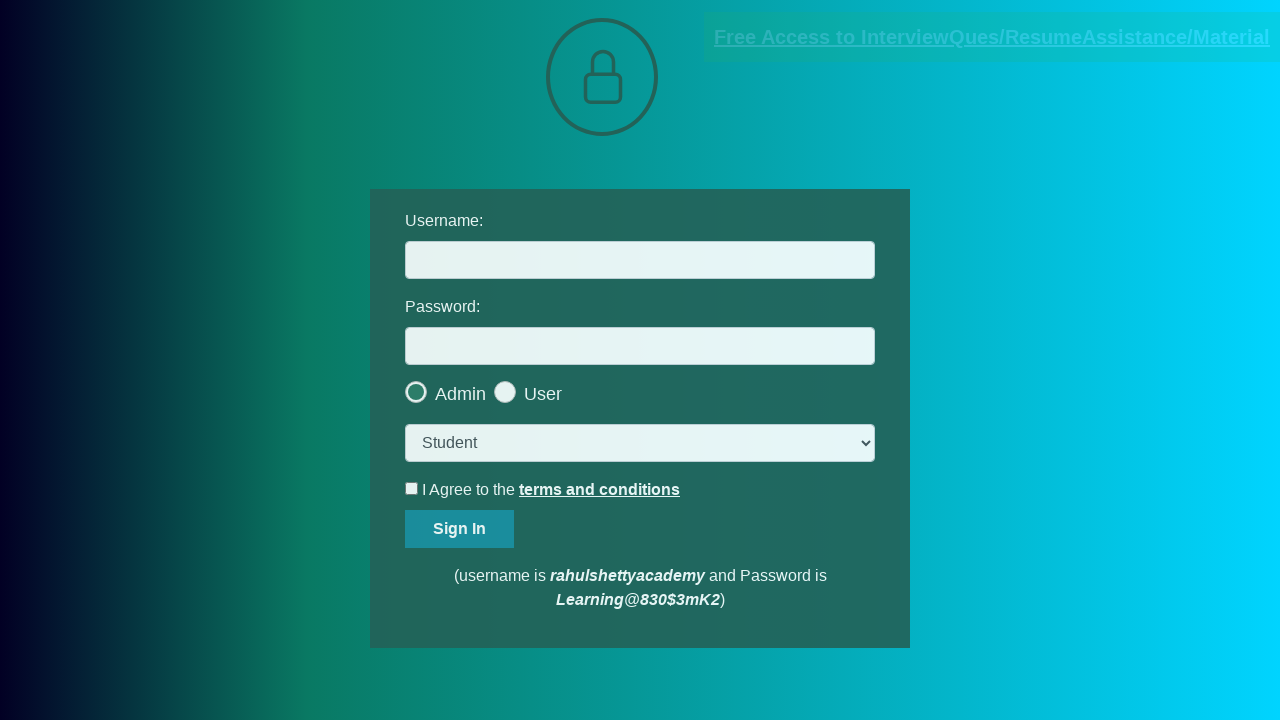

New page fully loaded
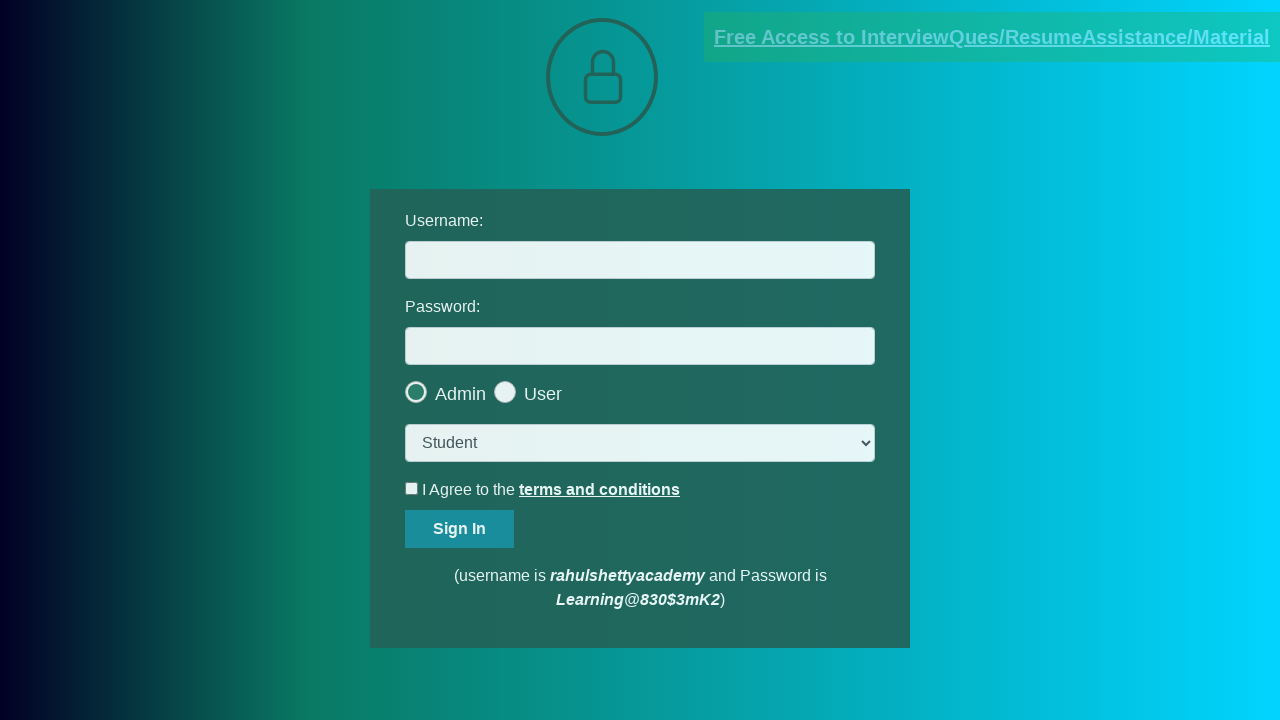

Extracted text from red element on new page
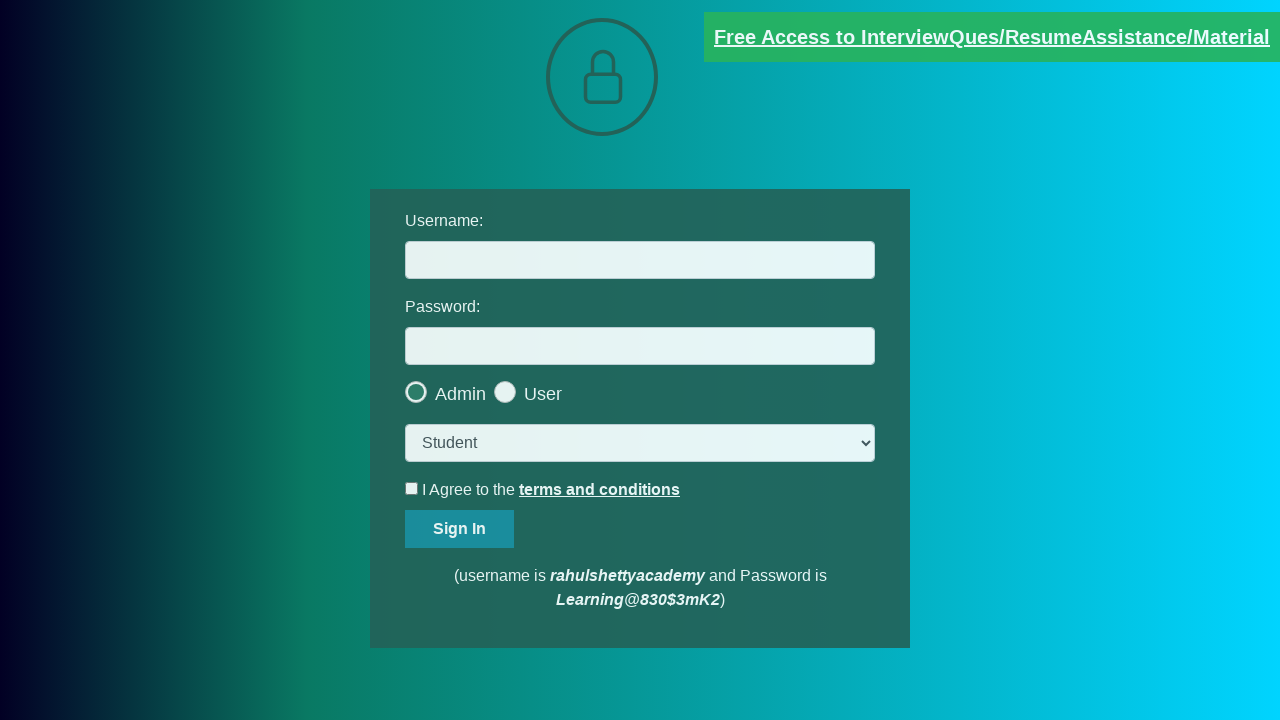

Split text by @ symbol to extract domain
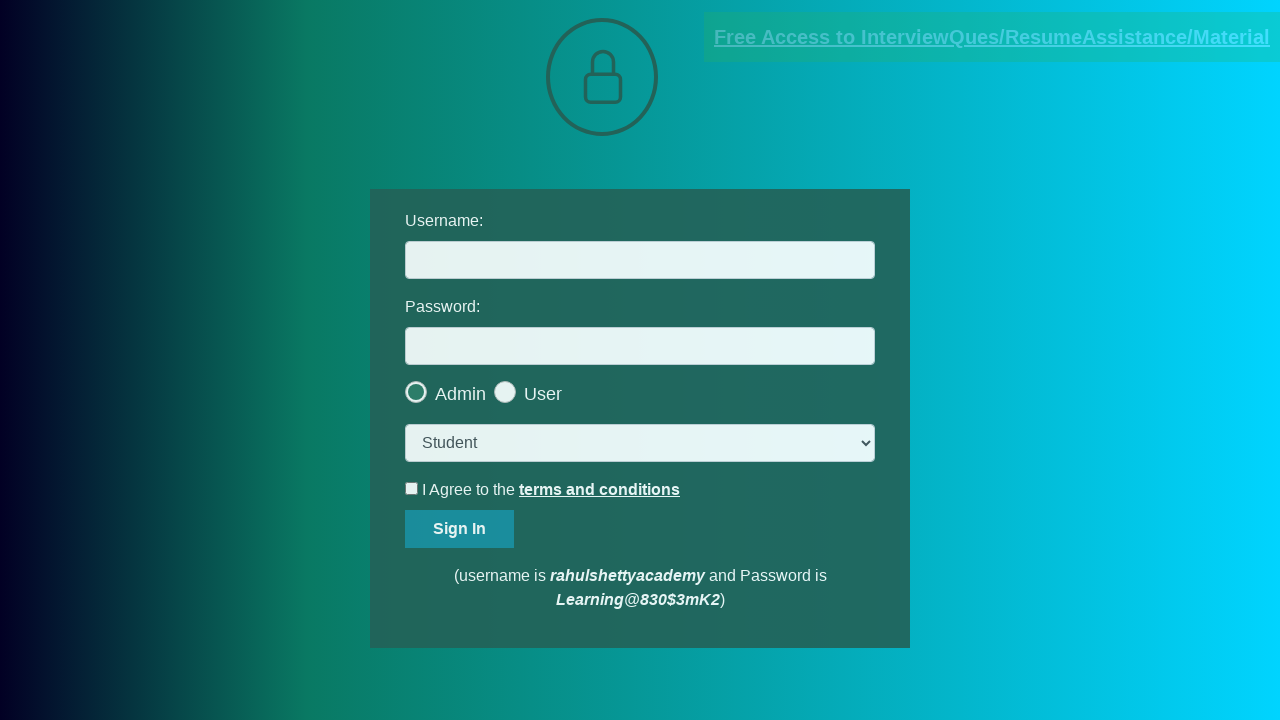

Extracted domain: rahulshettyacademy.com
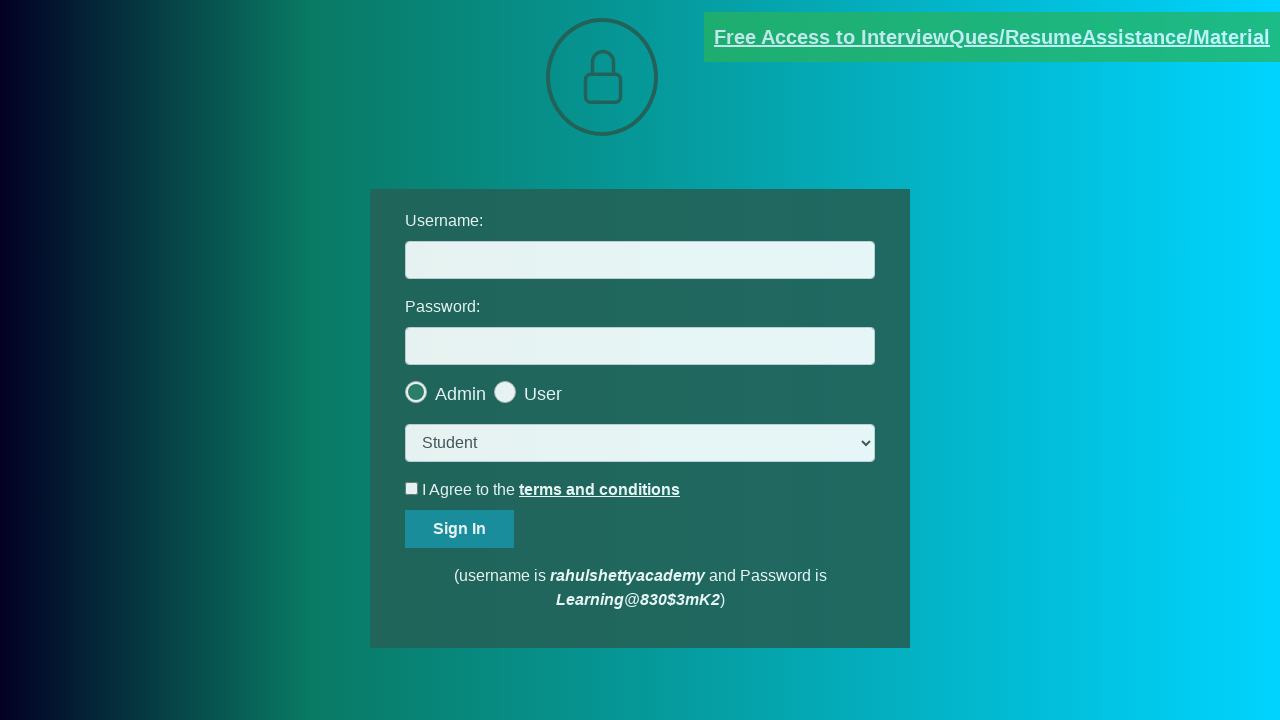

Filled username field with extracted domain: rahulshettyacademy.com on #username
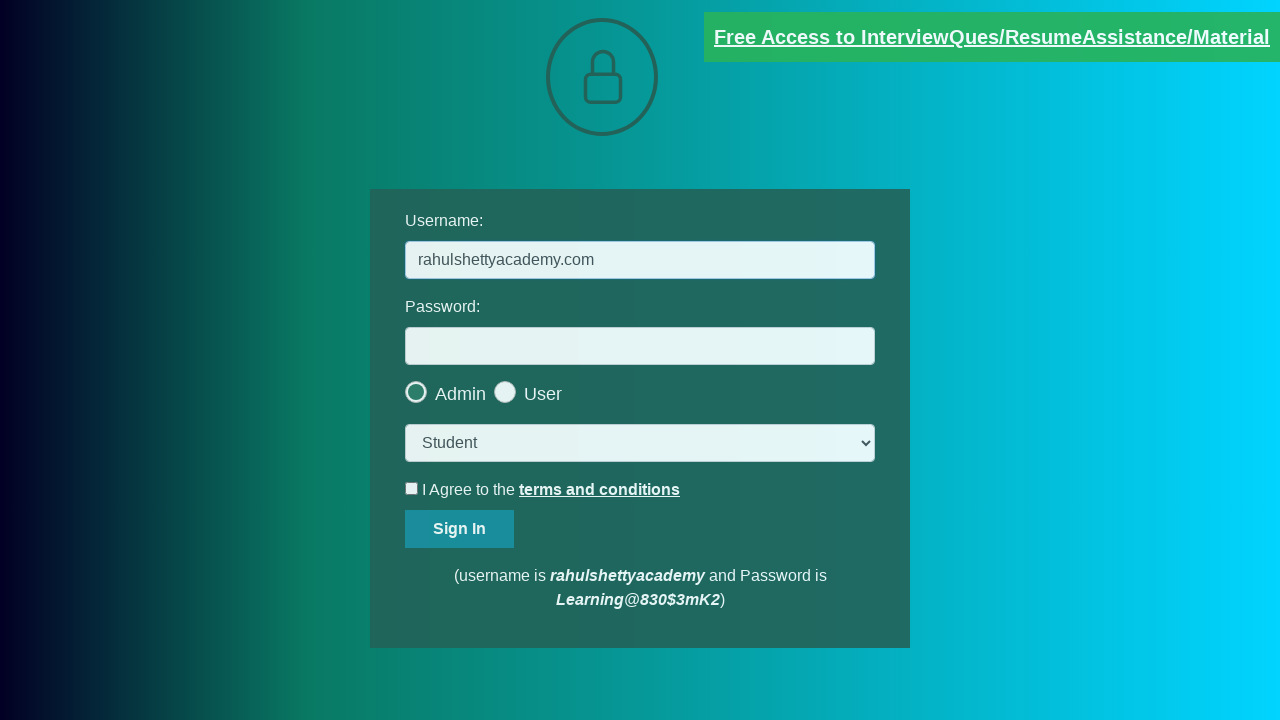

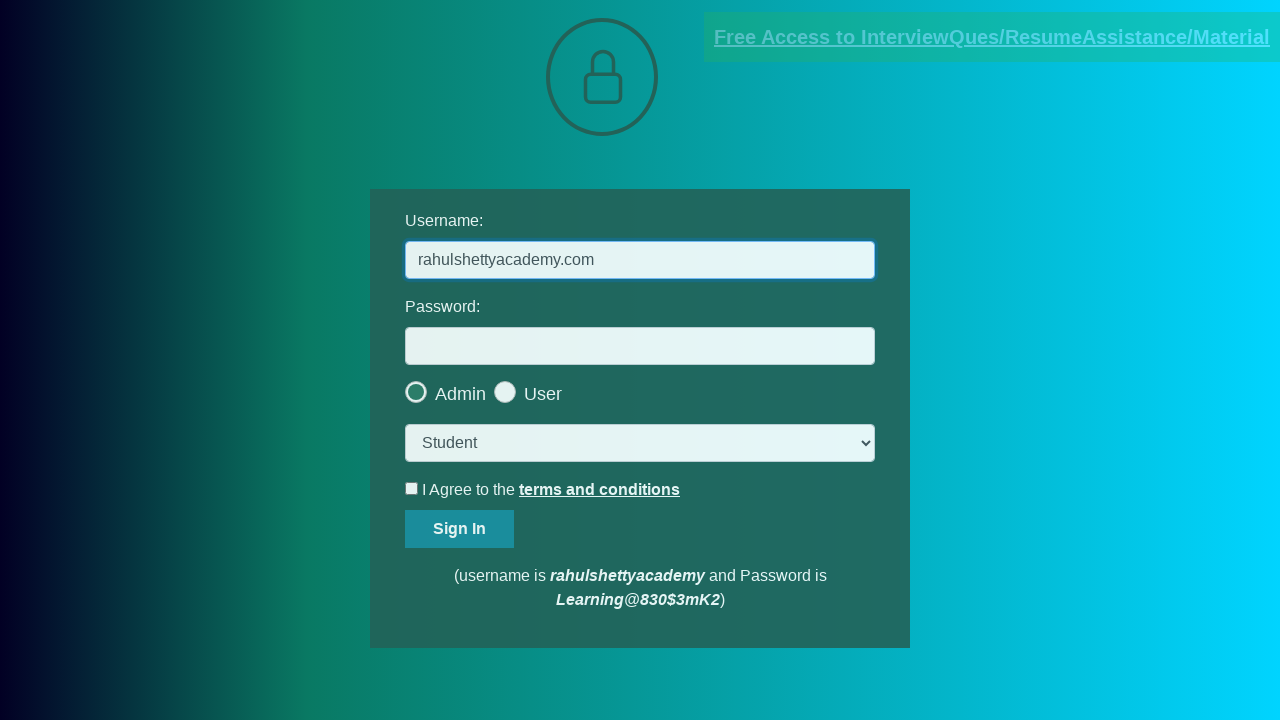